Tests a registration form by filling in personal information (first name, last name, job title), selecting a radio button for education level, checking a preference checkbox, selecting from a dropdown menu, picking today's date from a datepicker, and submitting the form.

Starting URL: https://formy-project.herokuapp.com/form

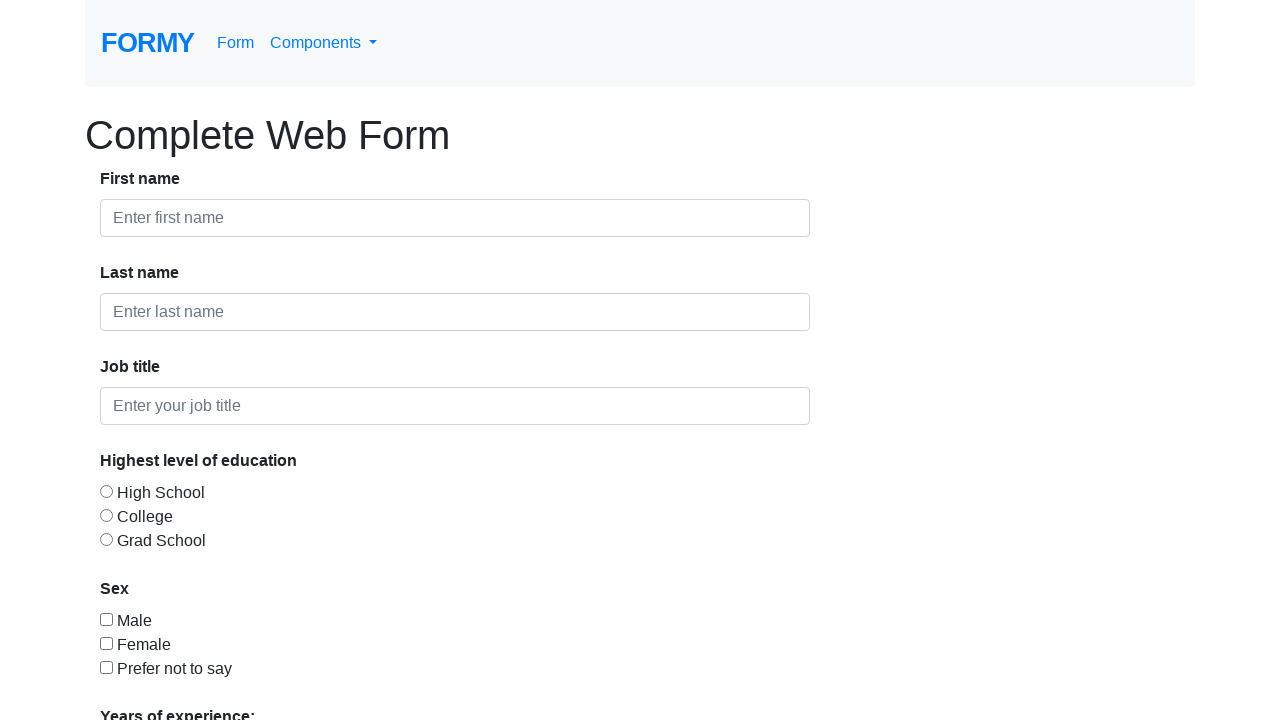

Filled first name field with 'Michael' on #first-name
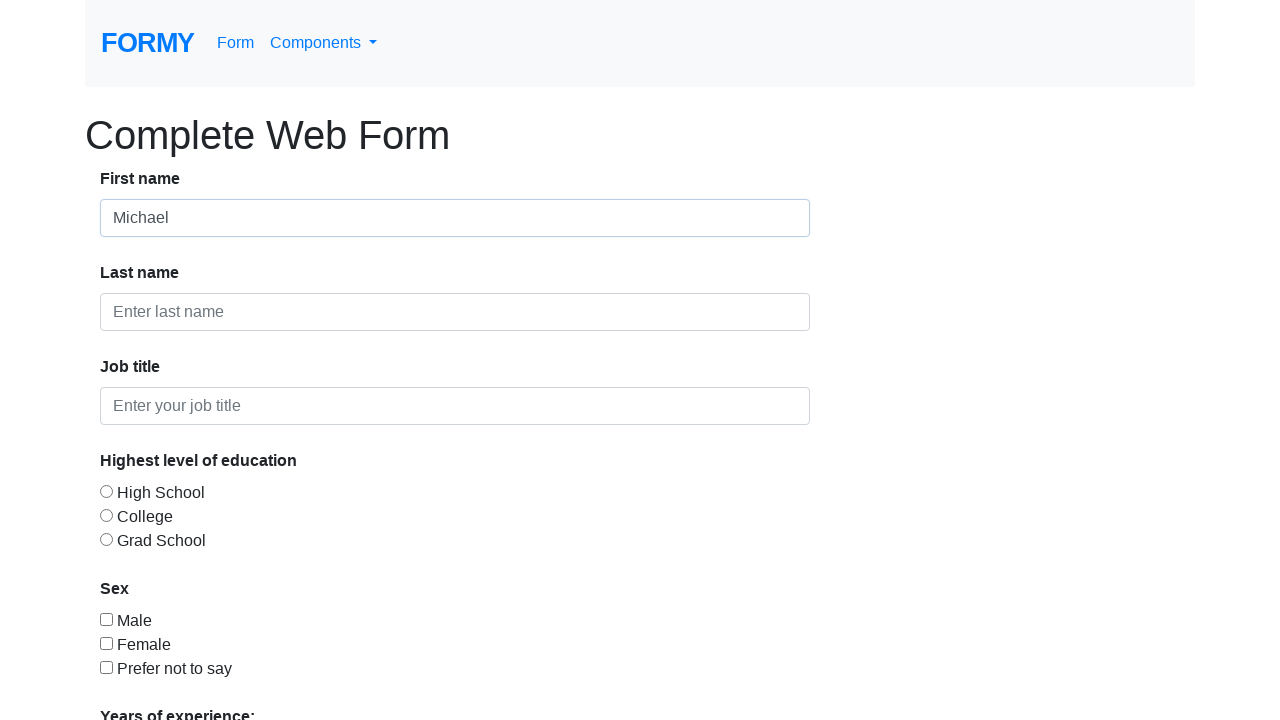

Filled last name field with 'Johnson' on #last-name
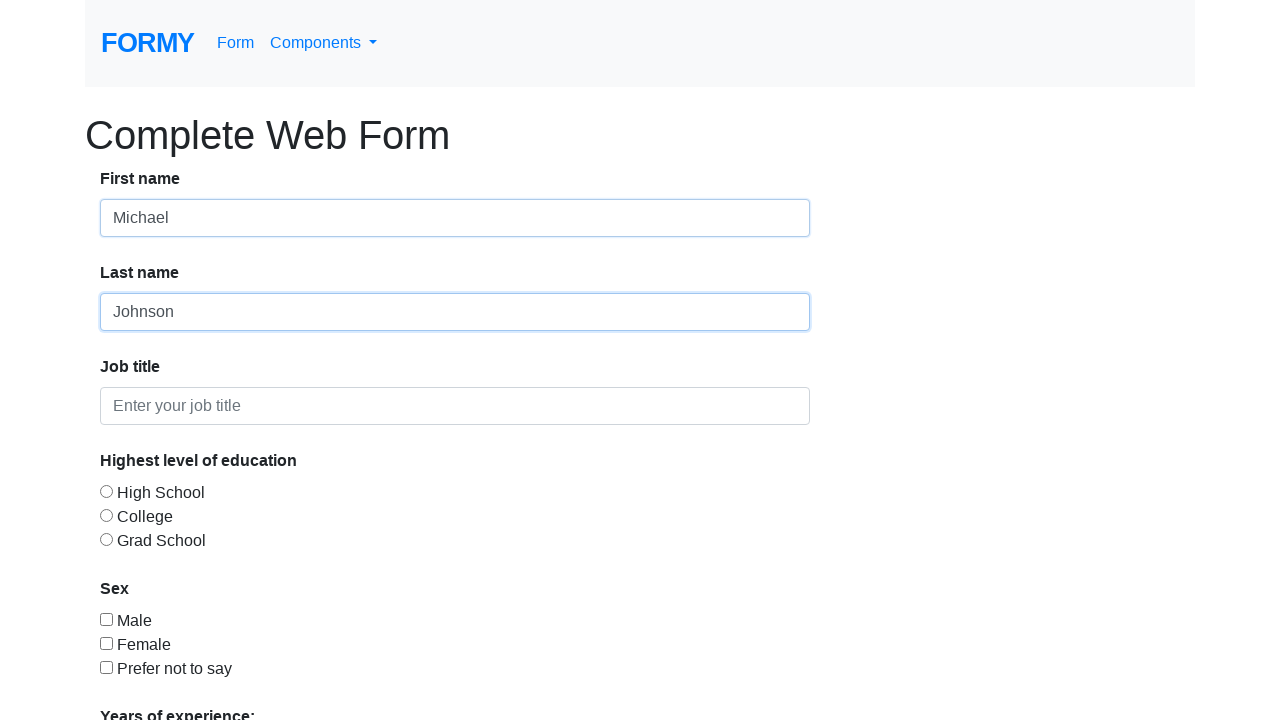

Filled job title field with 'Software Engineer' on input#job-title
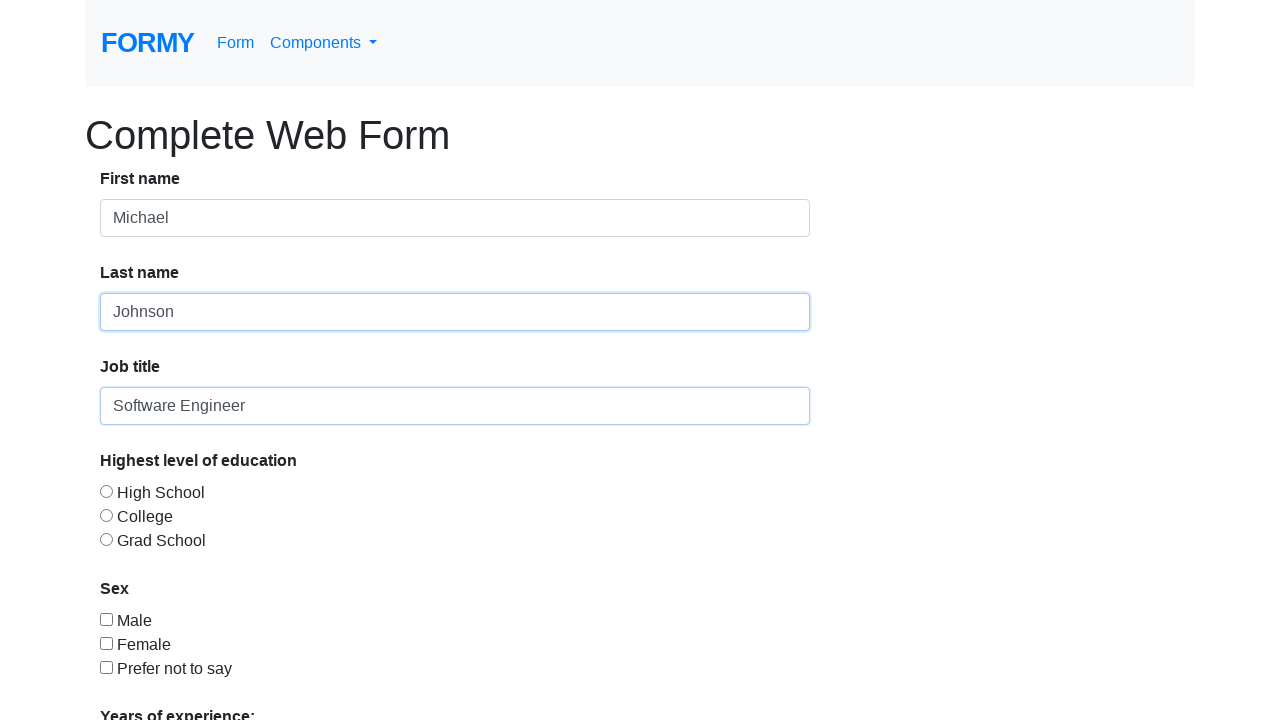

Selected high school education level radio button at (106, 491) on input#radio-button-1
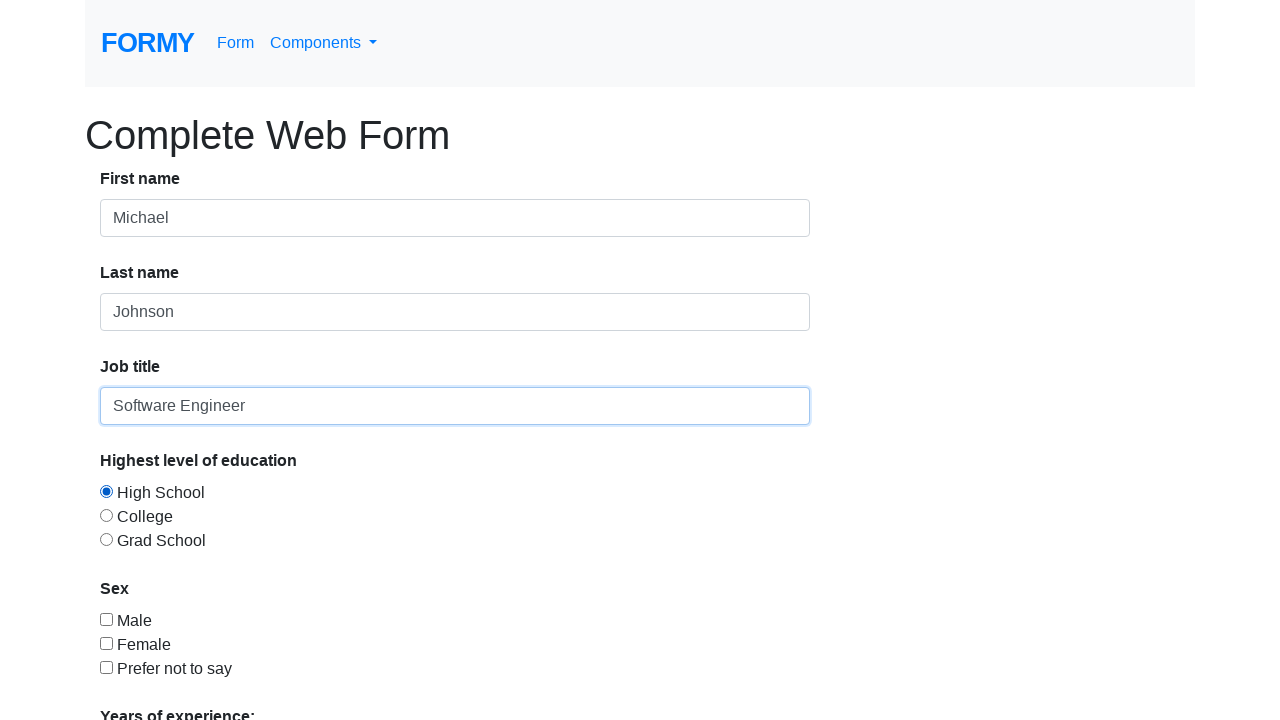

Checked preference checkbox at (106, 667) on #checkbox-3
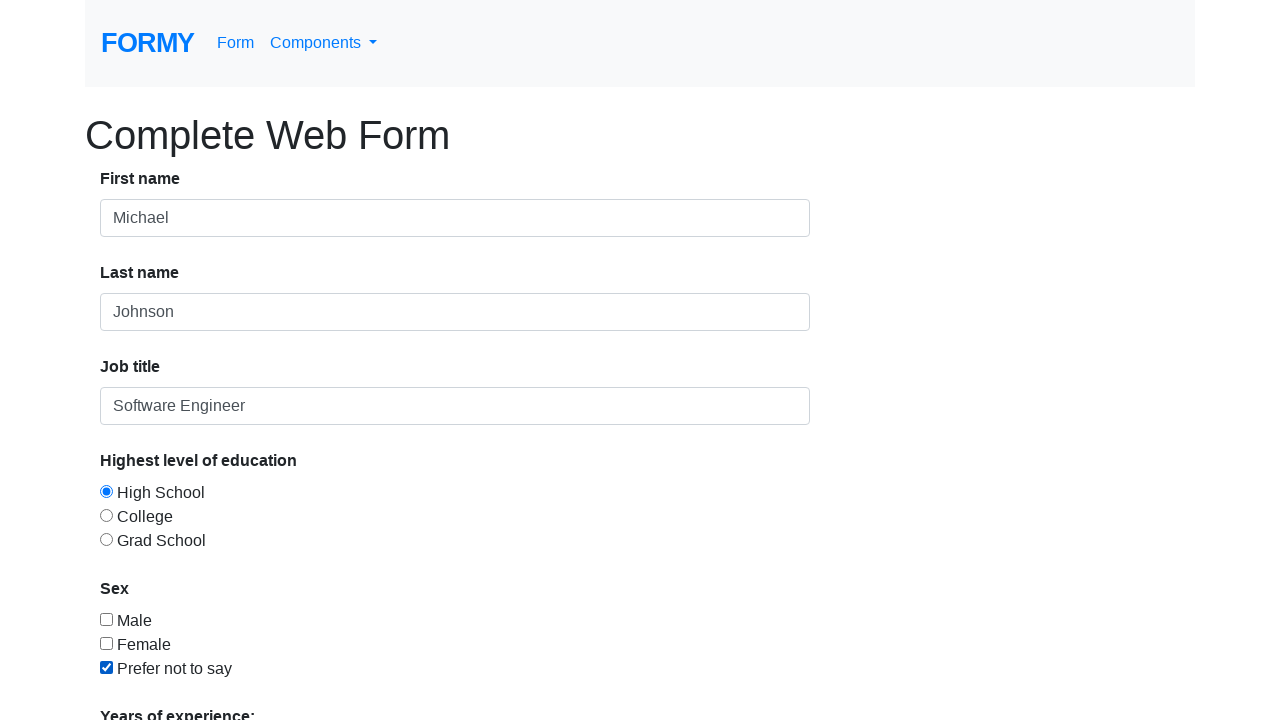

Selected option from dropdown menu (index 3) on #select-menu
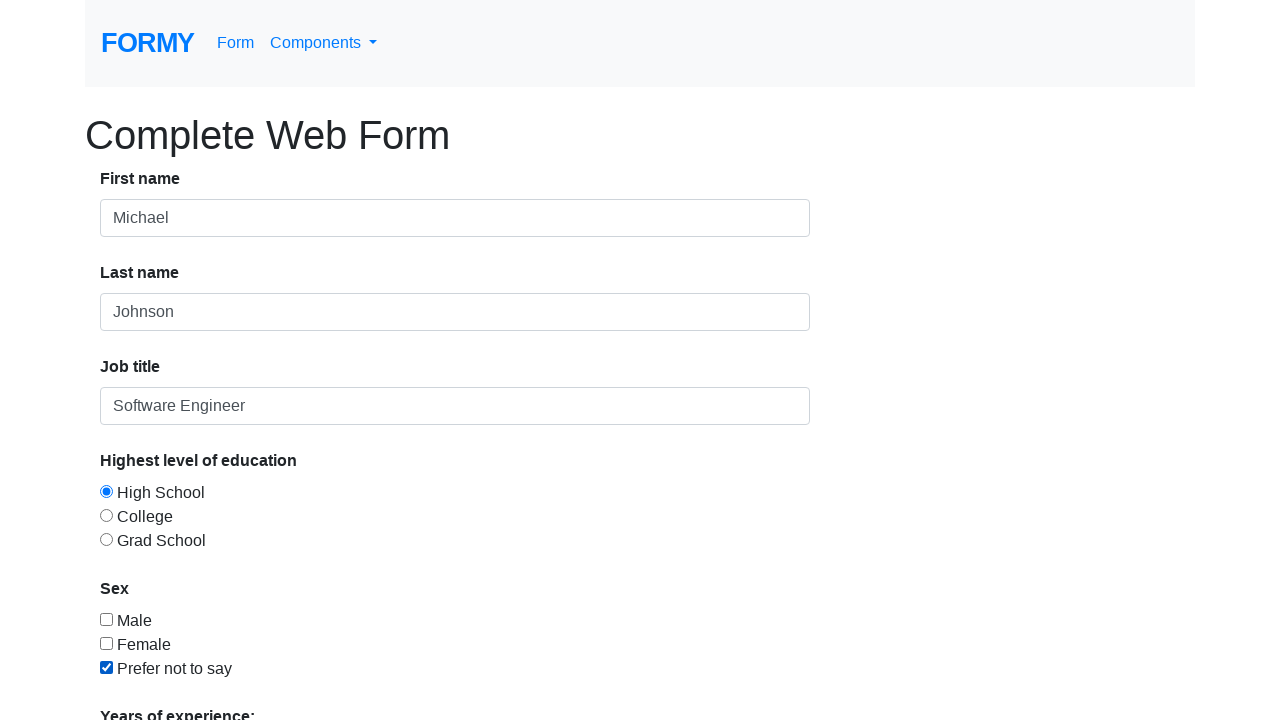

Opened datepicker at (270, 613) on #datepicker
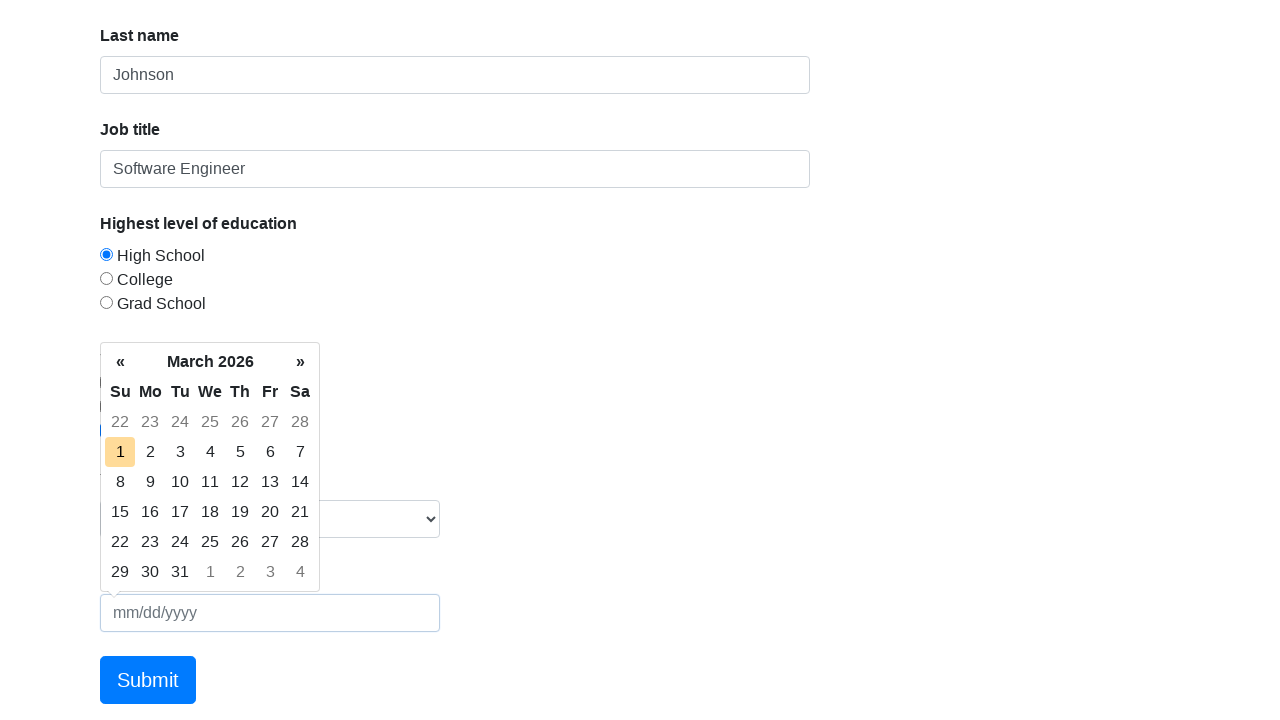

Selected today's date from datepicker at (120, 452) on td.today.day
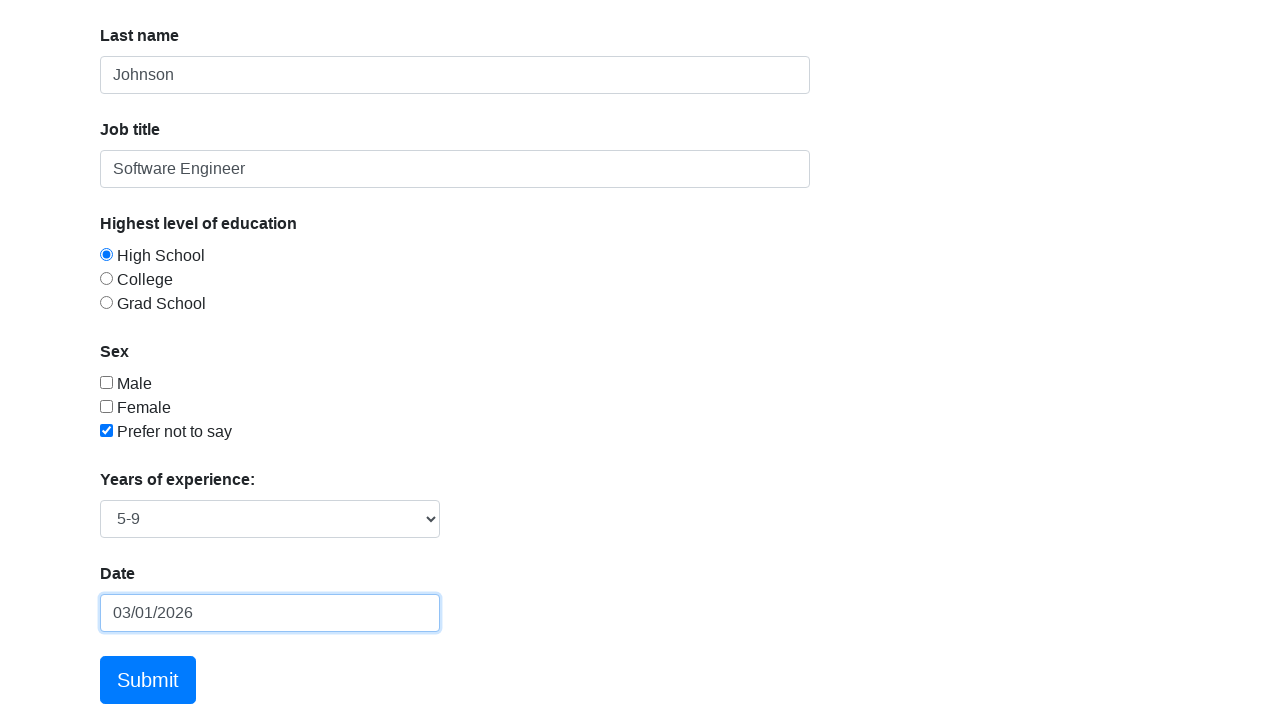

Waited 500ms for date selection to register
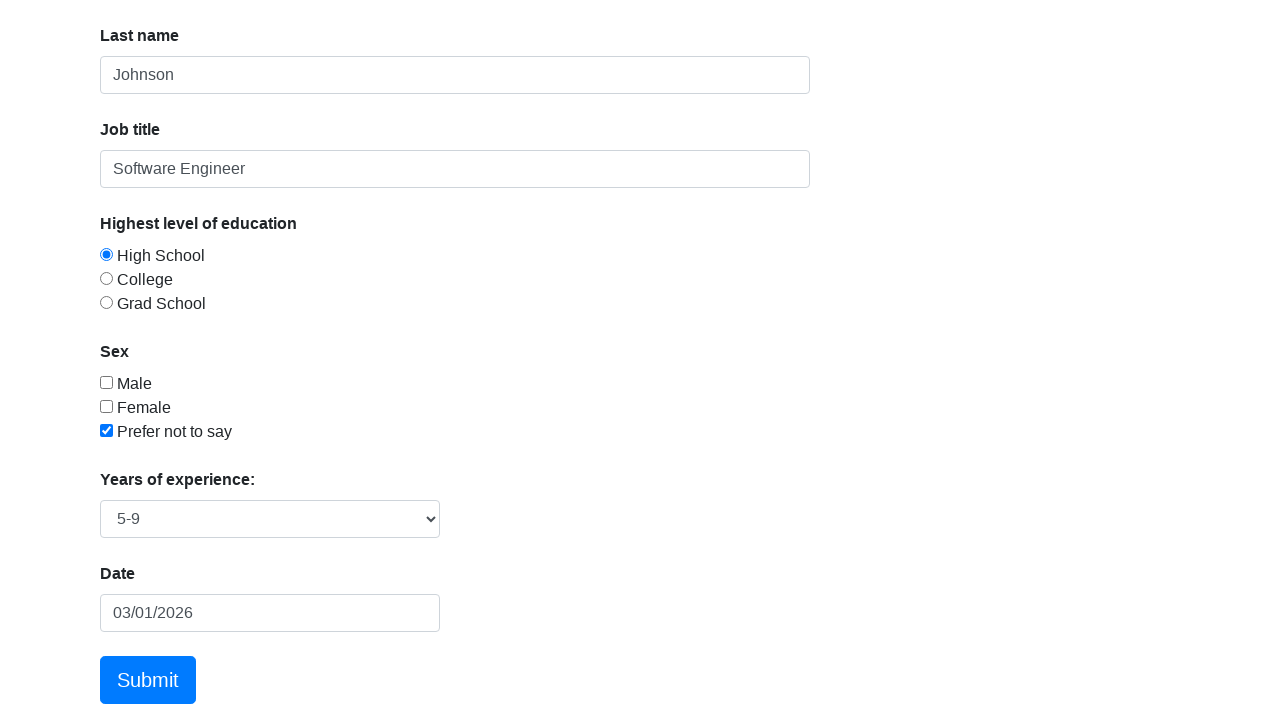

Clicked Submit button to submit the form at (148, 680) on a:text('Submit')
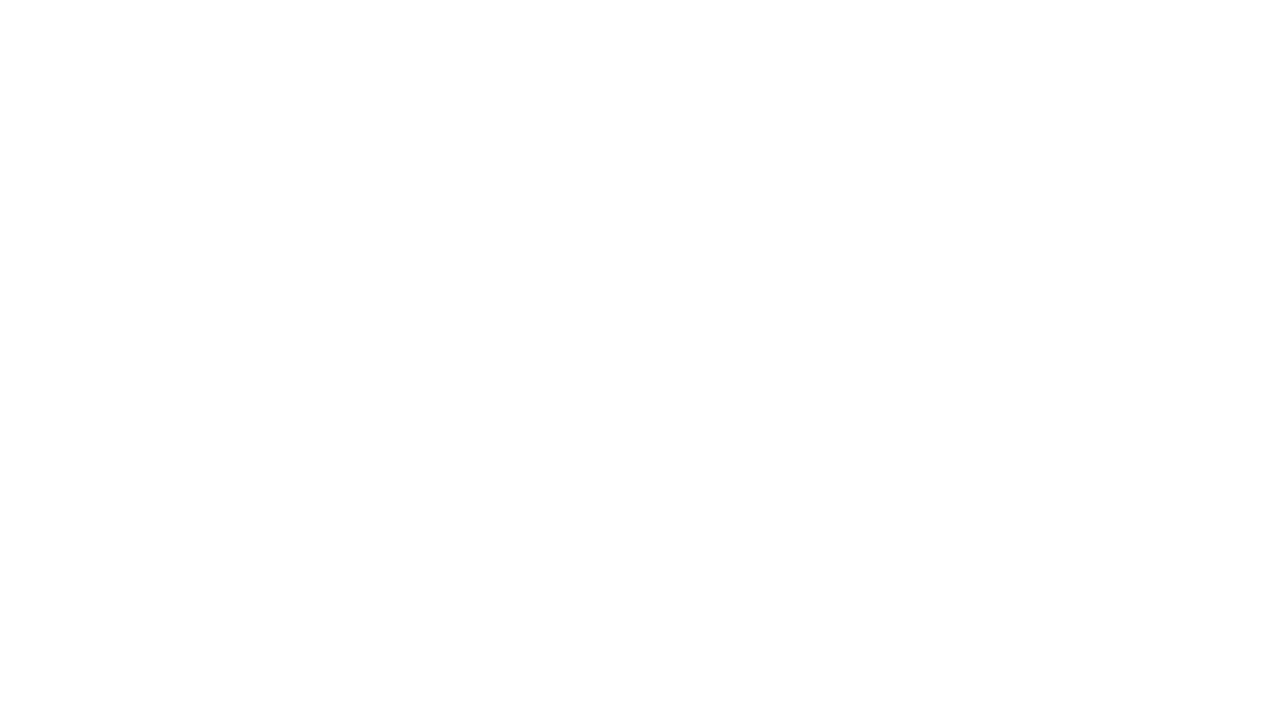

Form submission successful - success message displayed
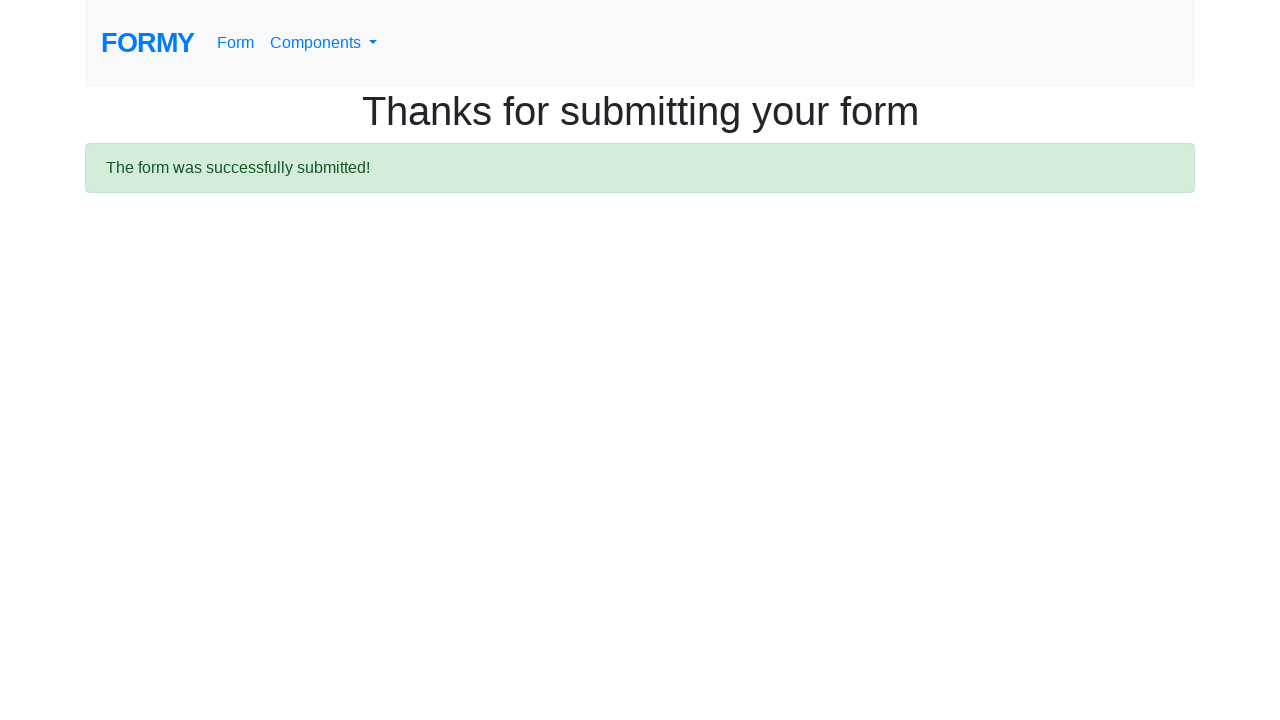

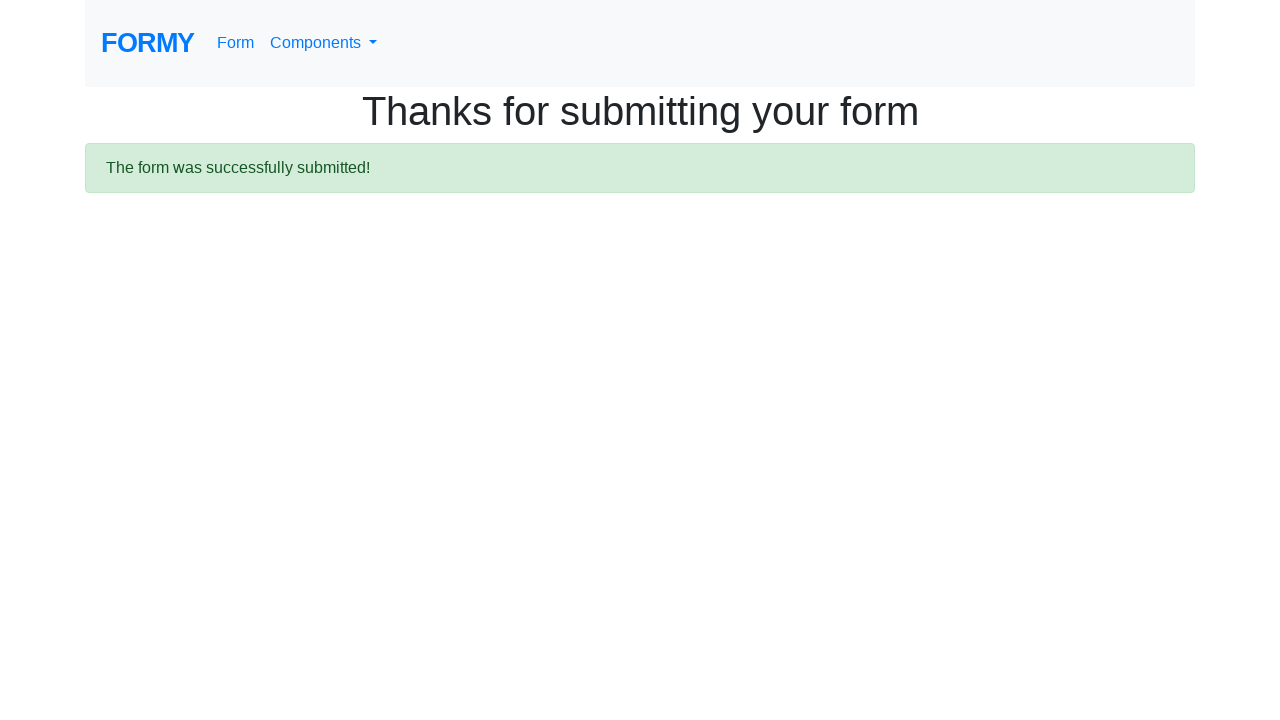